Tests selecting multiple items from a list by clicking and holding to select consecutive items

Starting URL: https://atidcollege.co.il/Xamples/ex_actions.html

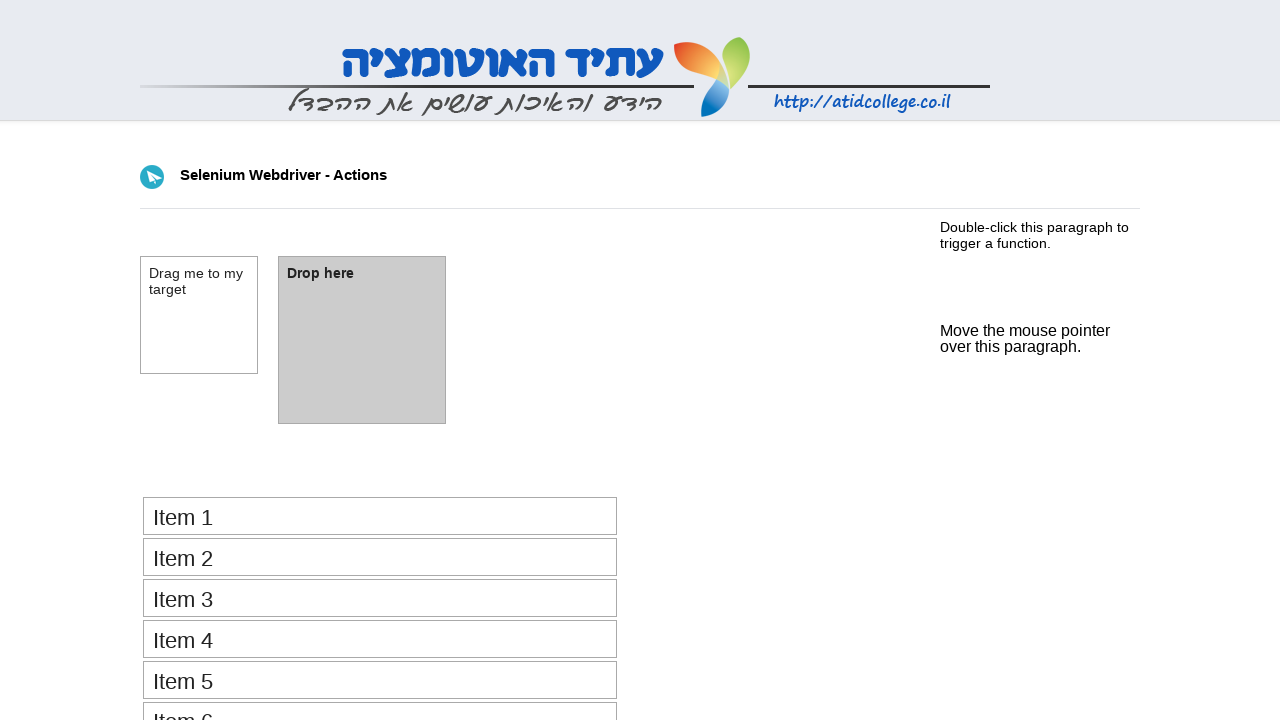

Located first item in select list
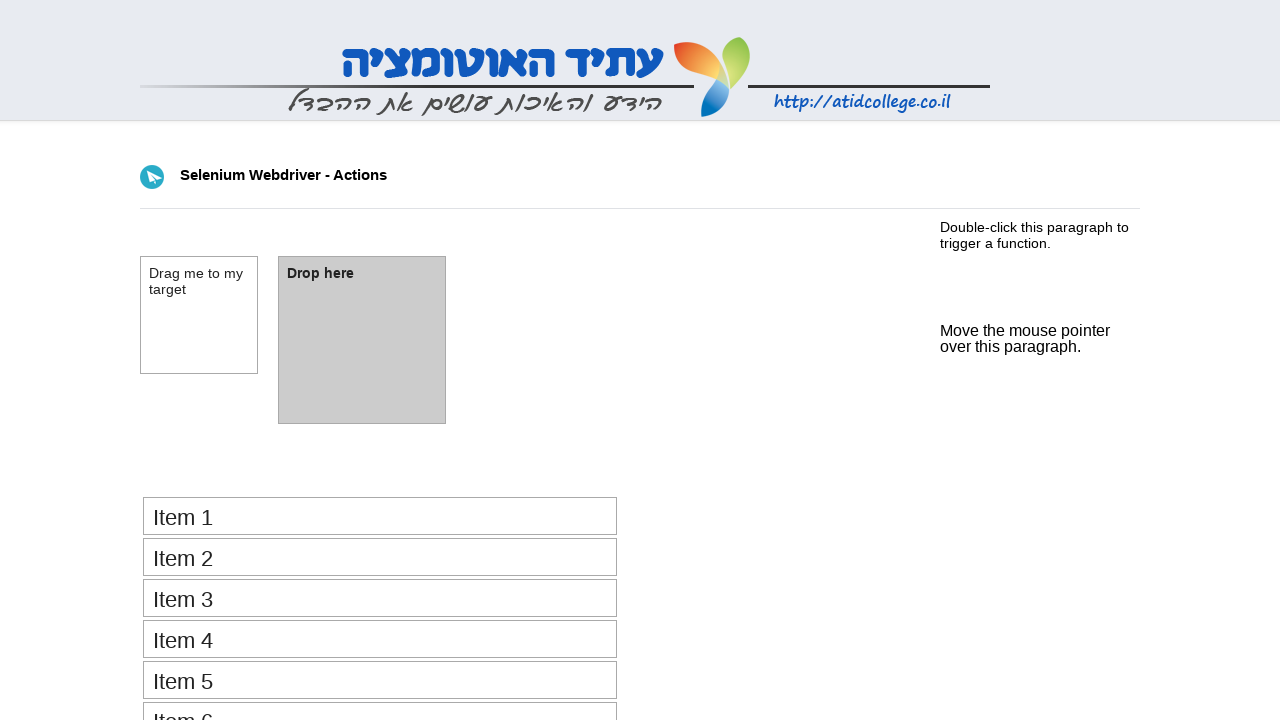

Located second item in select list
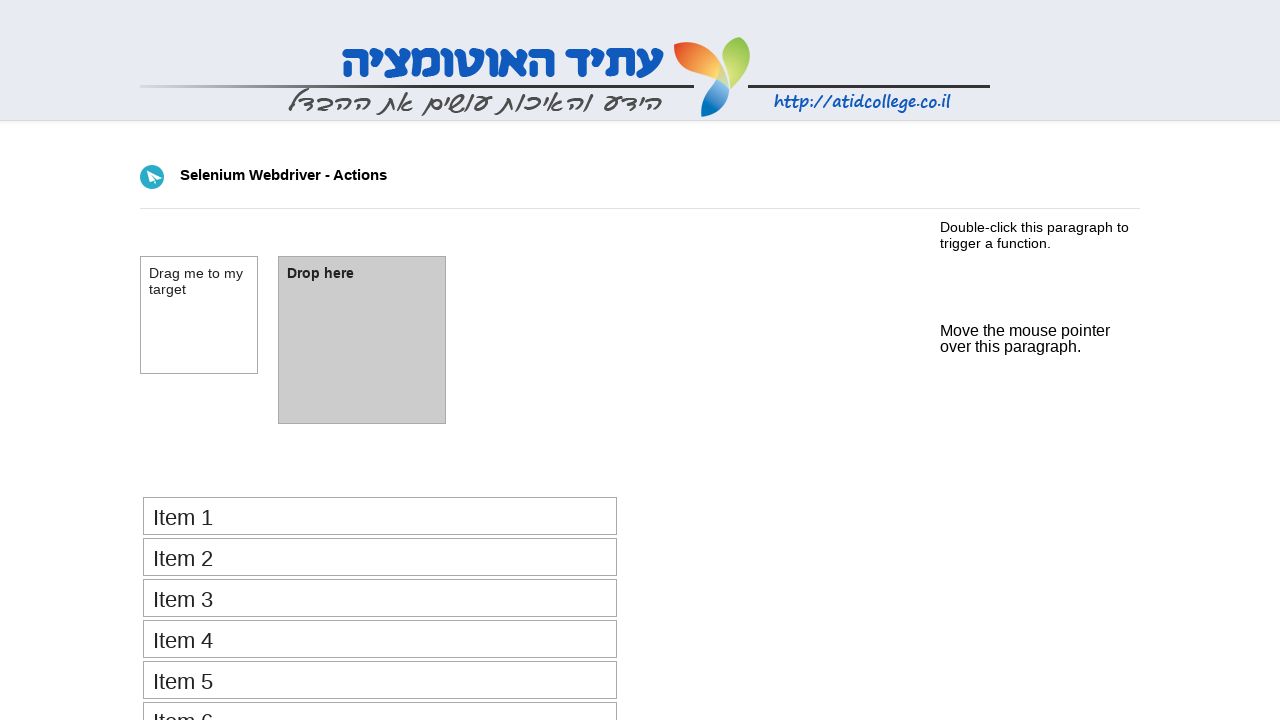

Clicked first item with Shift modifier at (380, 516) on xpath=//ol[@id='select_items']/li >> nth=0
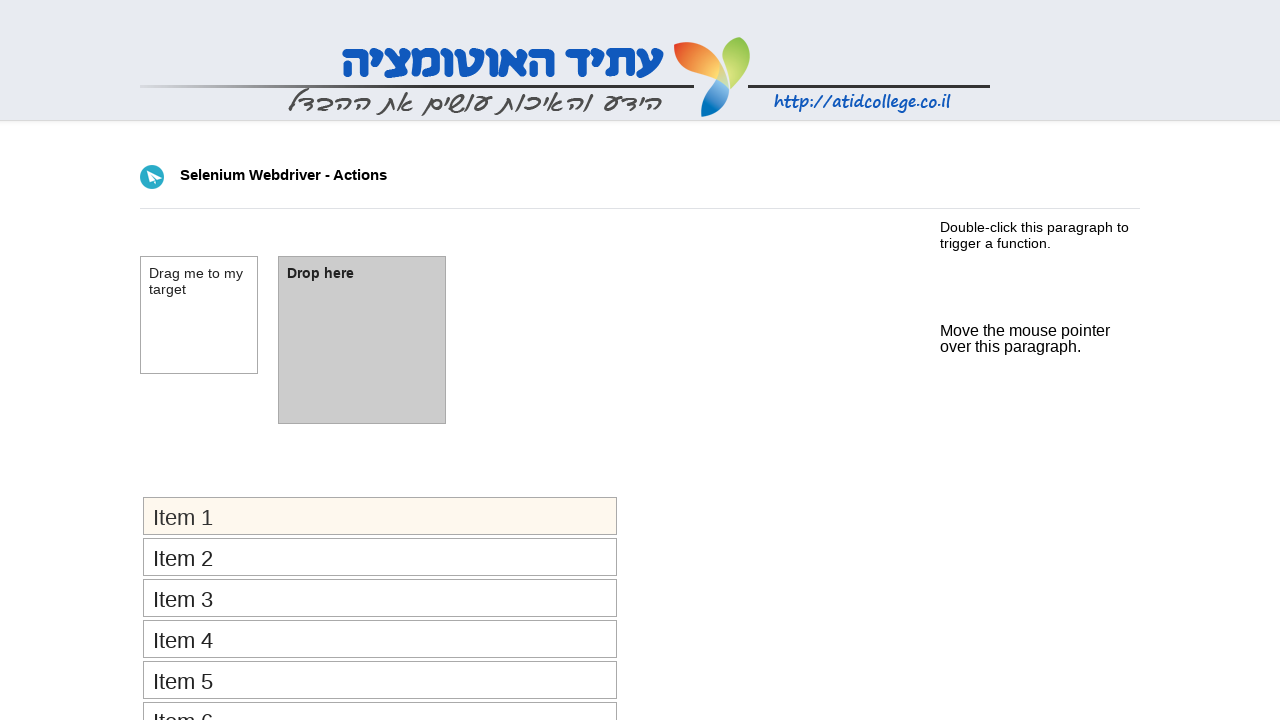

Clicked second item to select consecutive items at (380, 557) on xpath=//ol[@id='select_items']/li >> nth=1
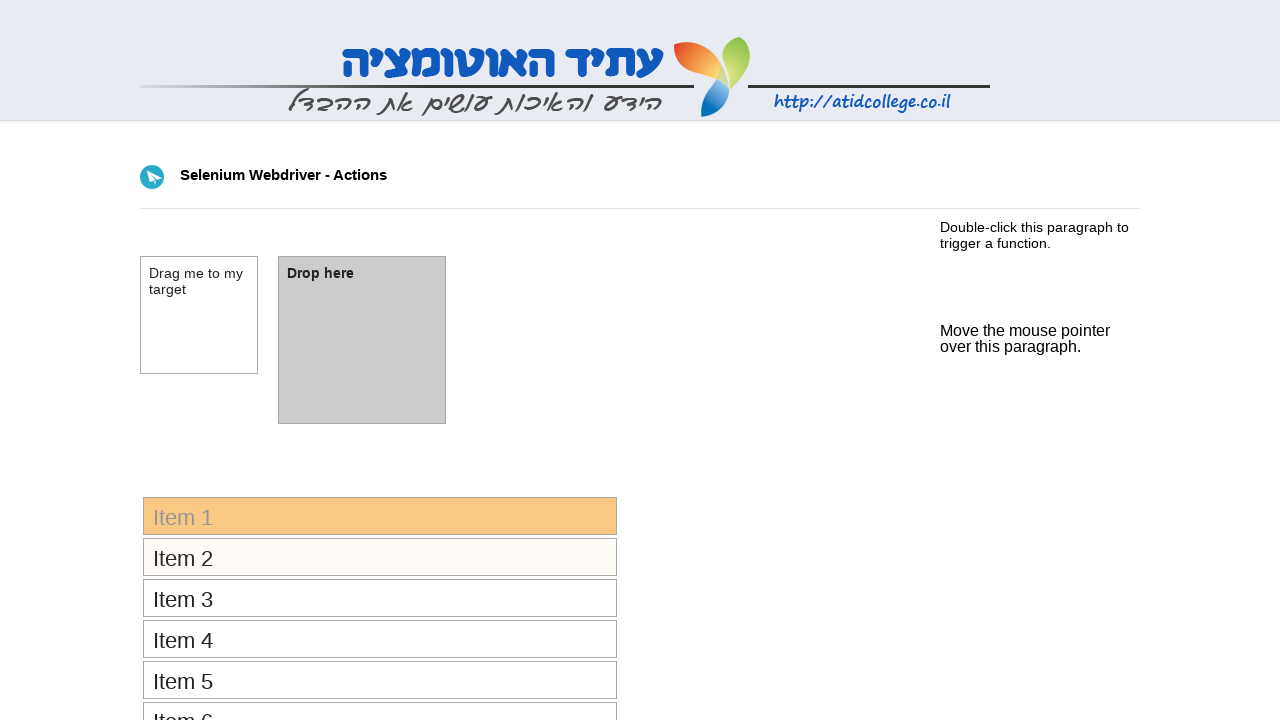

Retrieved all list items for verification
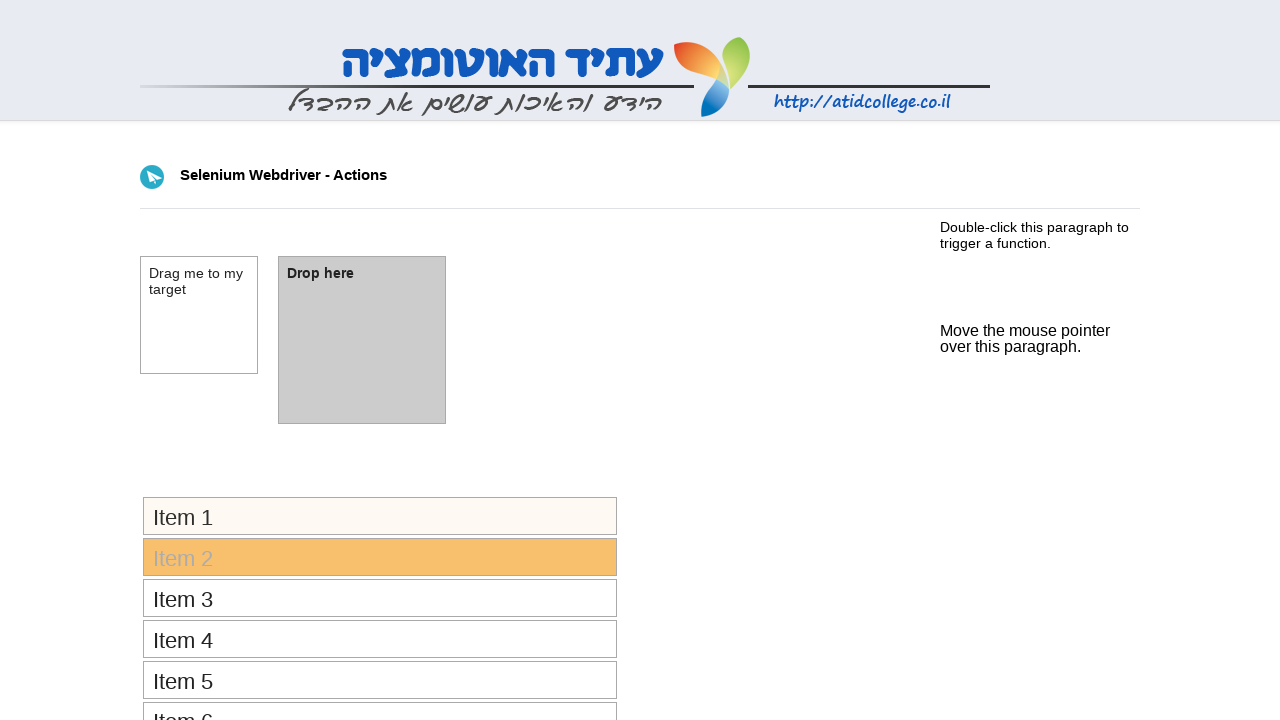

Verified item 2 has correct text content
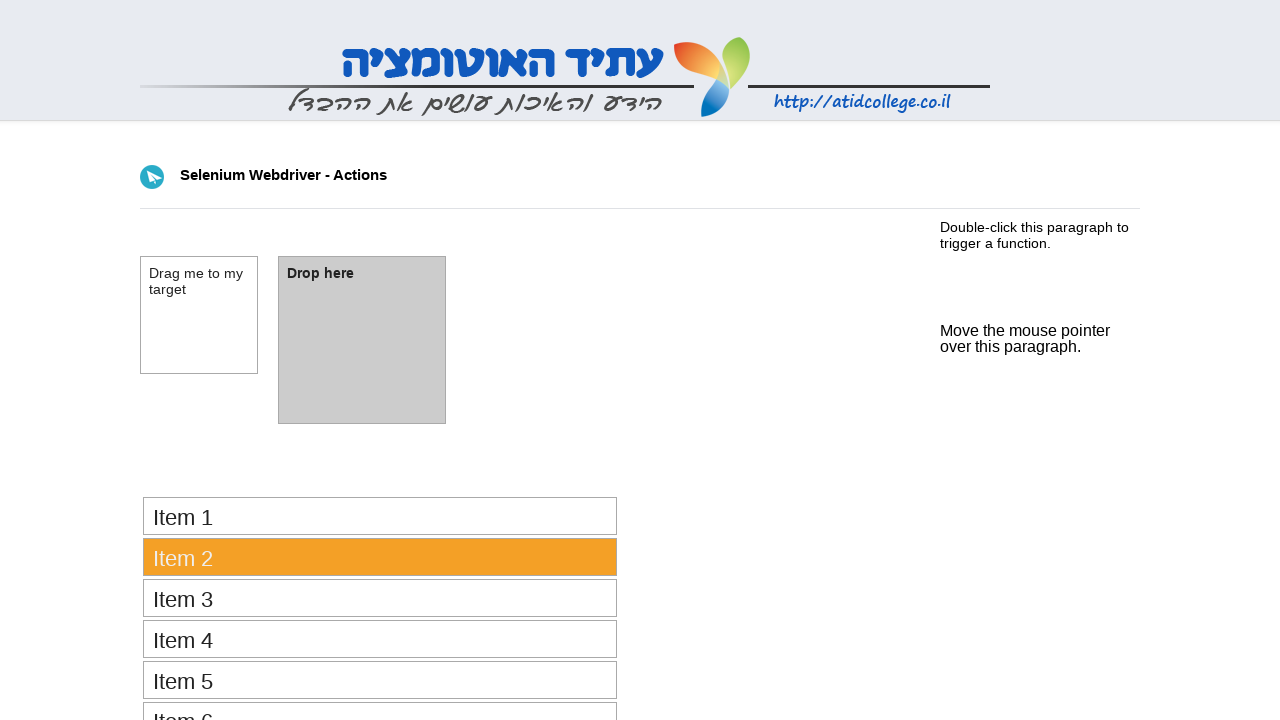

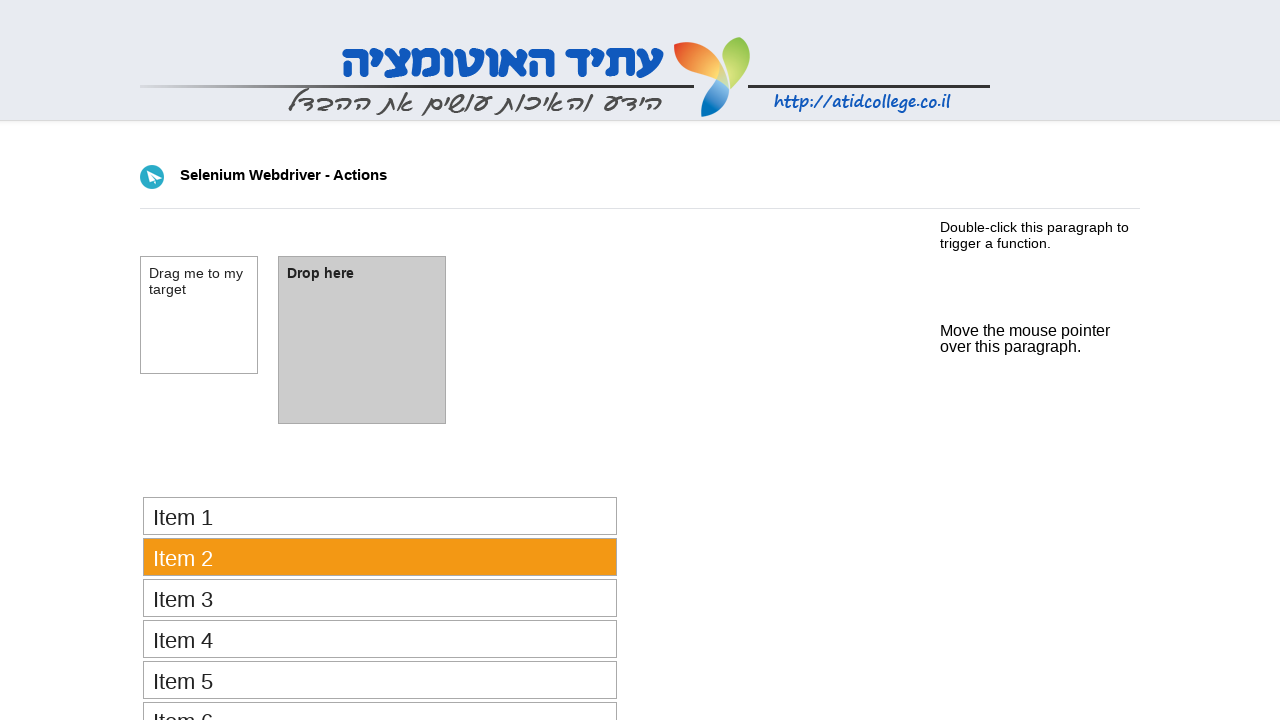